Tests form text input functionality by clearing and filling a text box with a name

Starting URL: https://selenium.dev/selenium/web/formPage.html

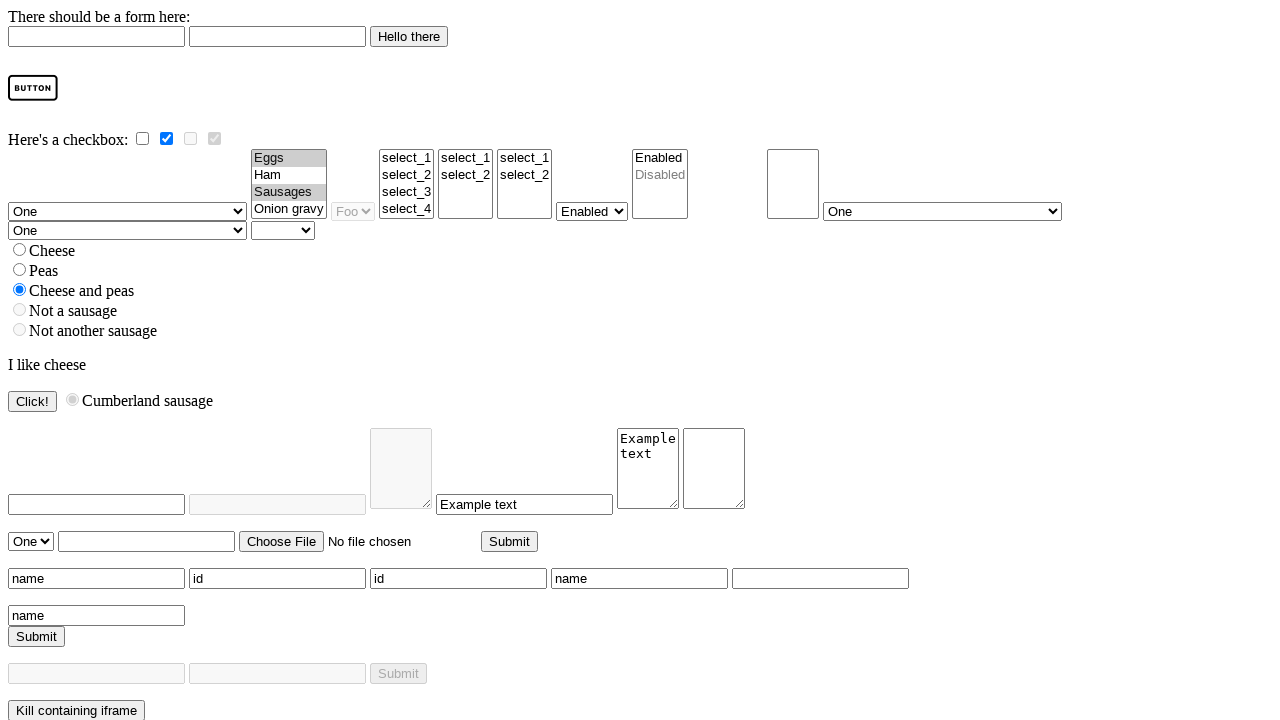

Cleared the text box input field on input[name='id-name1']
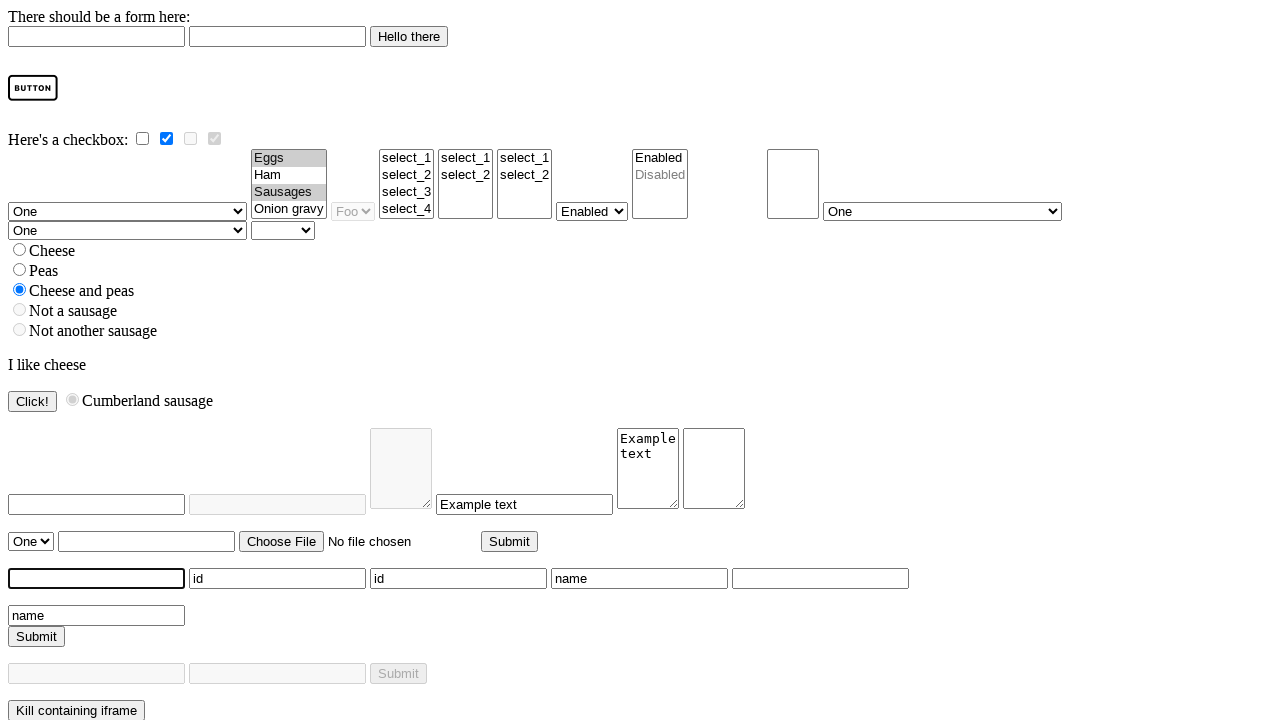

Filled the text box with 'Doctor' on input[name='id-name1']
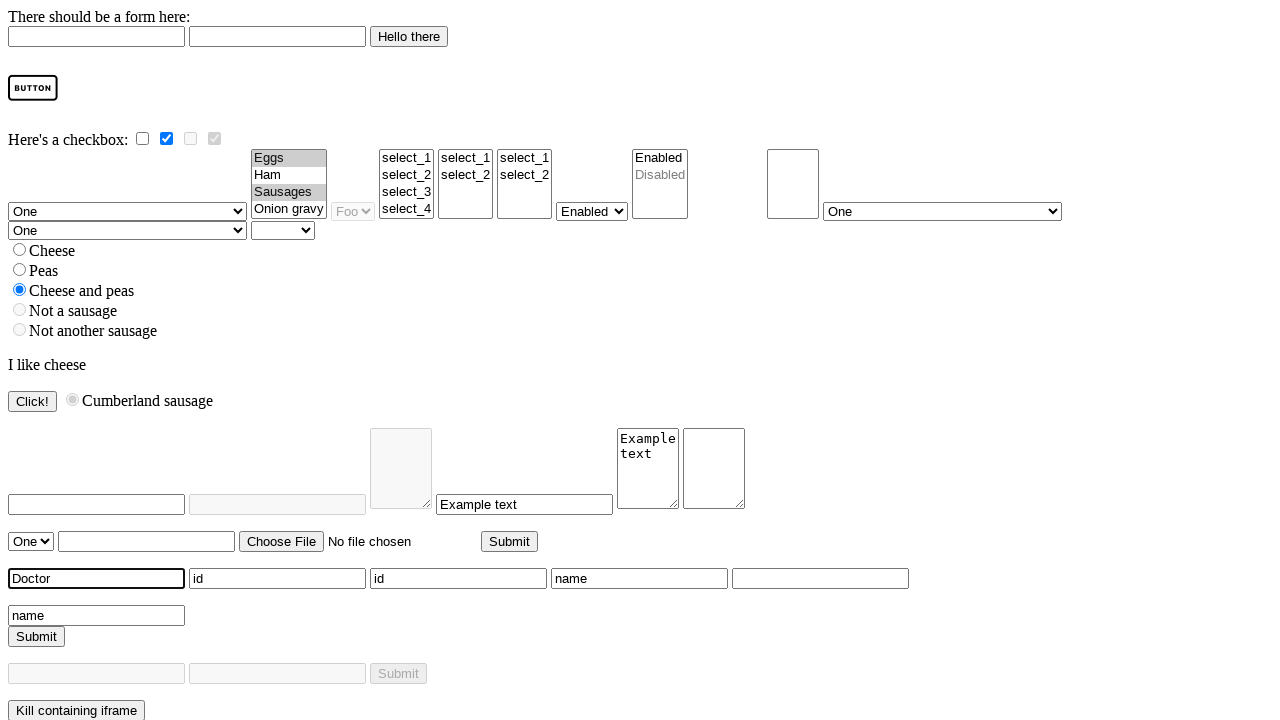

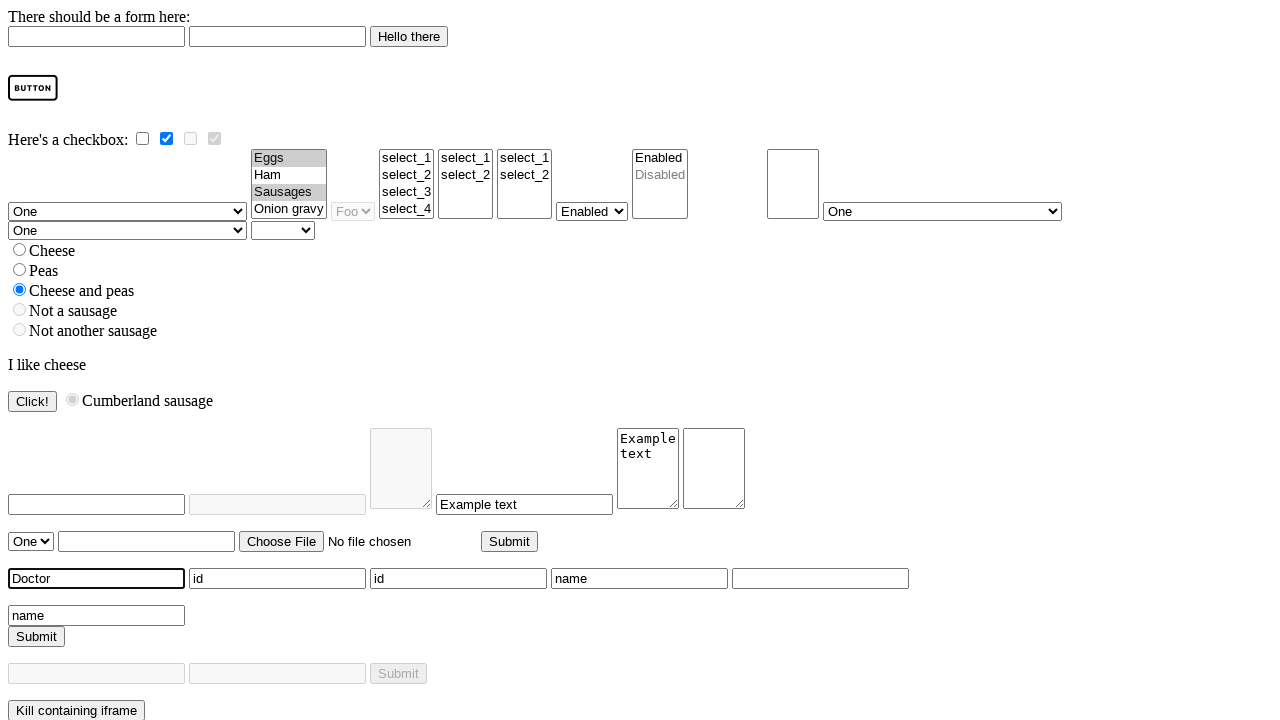